Tests dynamic loading by clicking start button and waiting for loading icon to disappear before verifying Hello World text

Starting URL: https://automationfc.github.io/dynamic-loading/

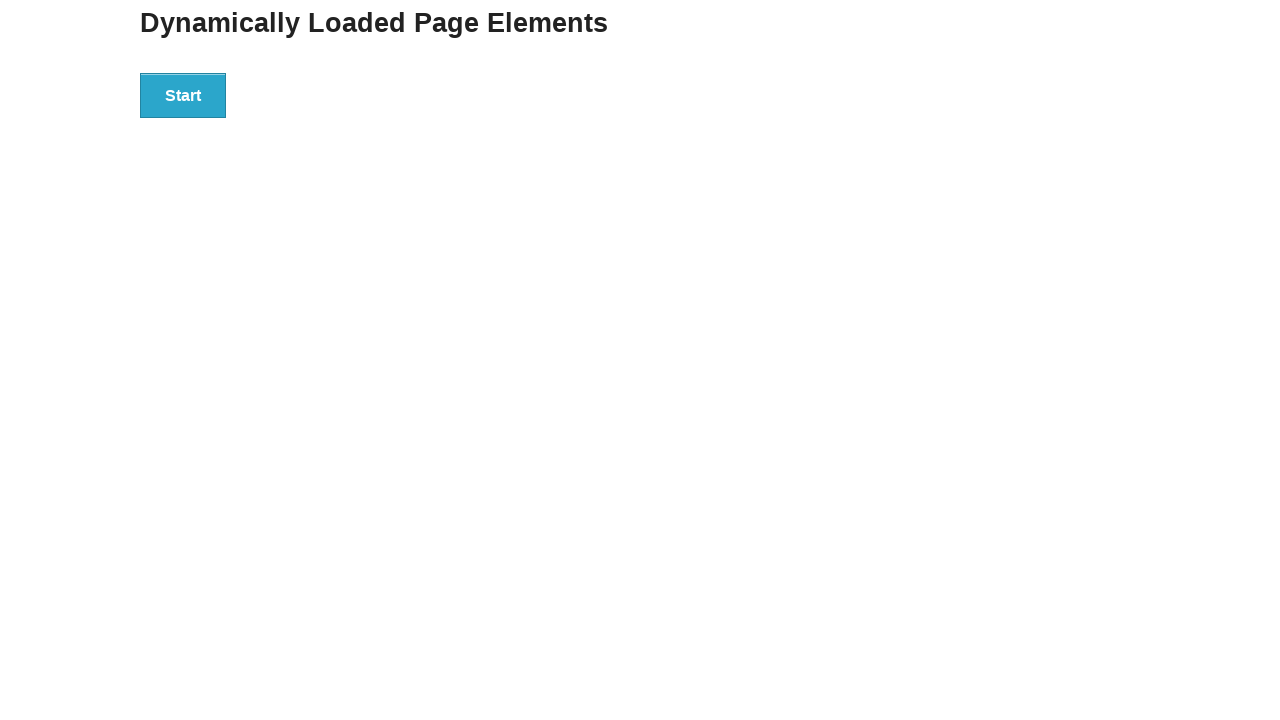

Clicked start button to initiate dynamic loading at (183, 95) on #start>button
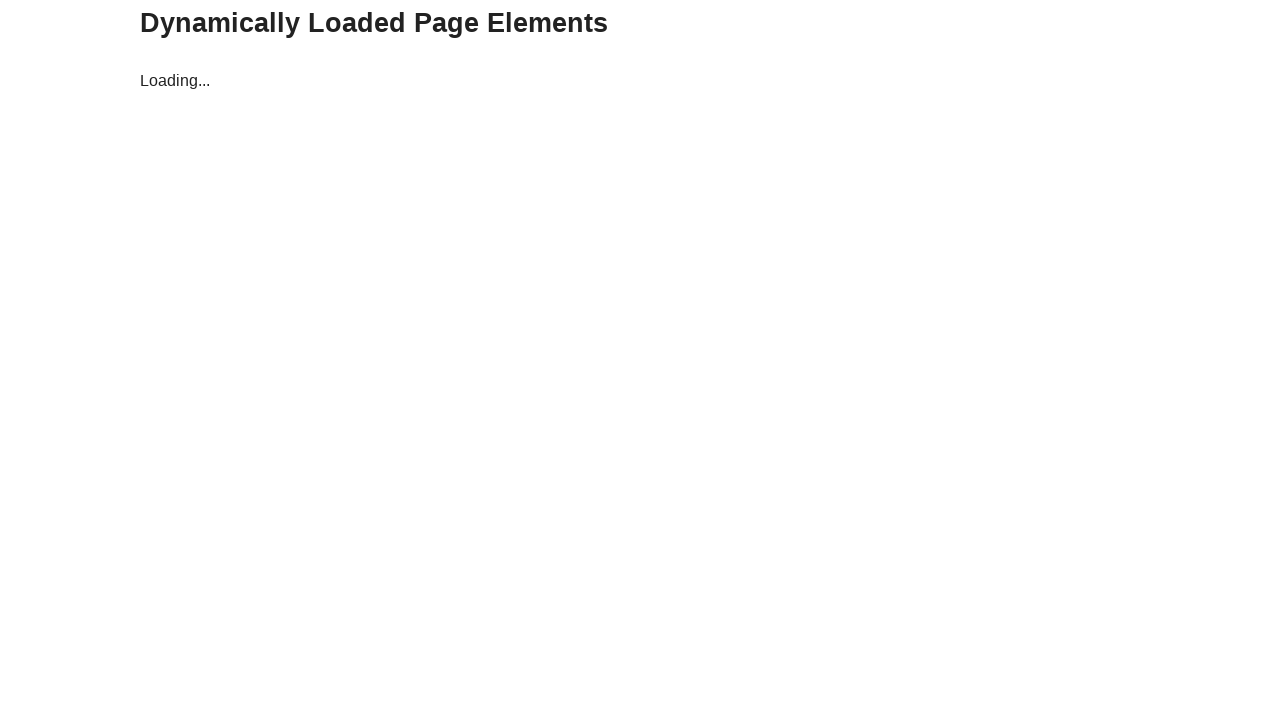

Loading icon disappeared after waiting
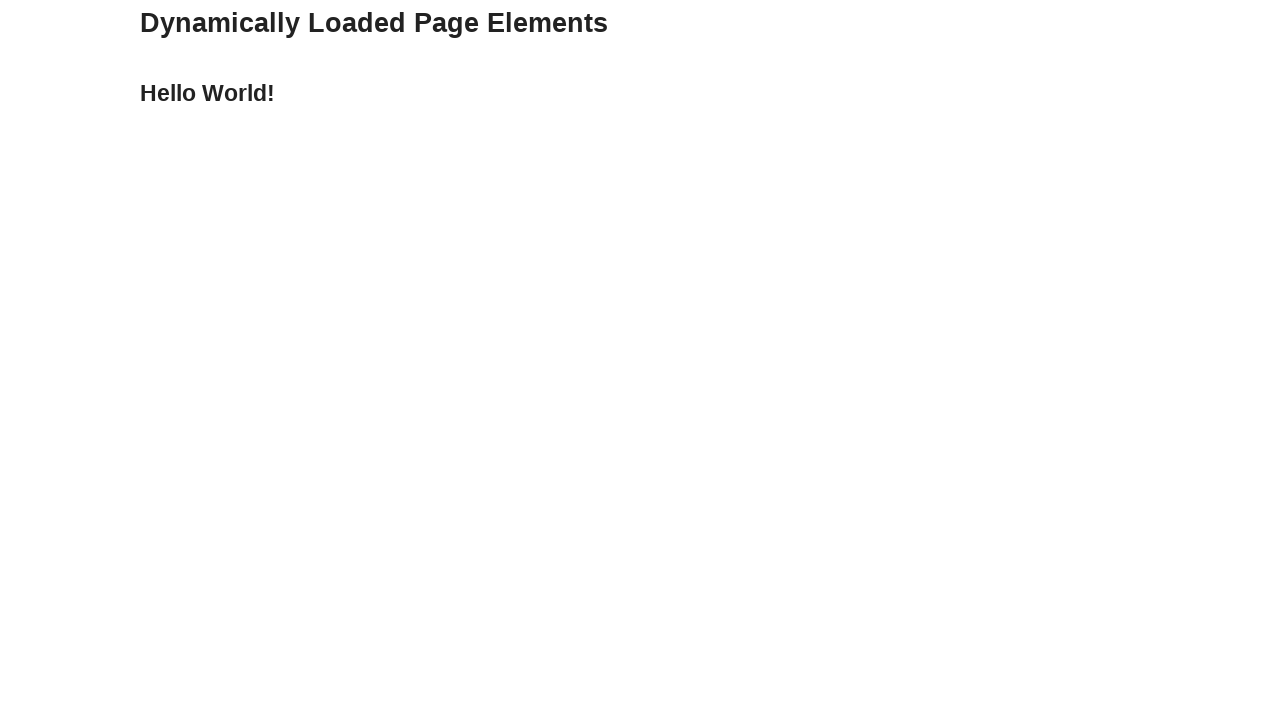

Verified 'Hello World!' text is visible
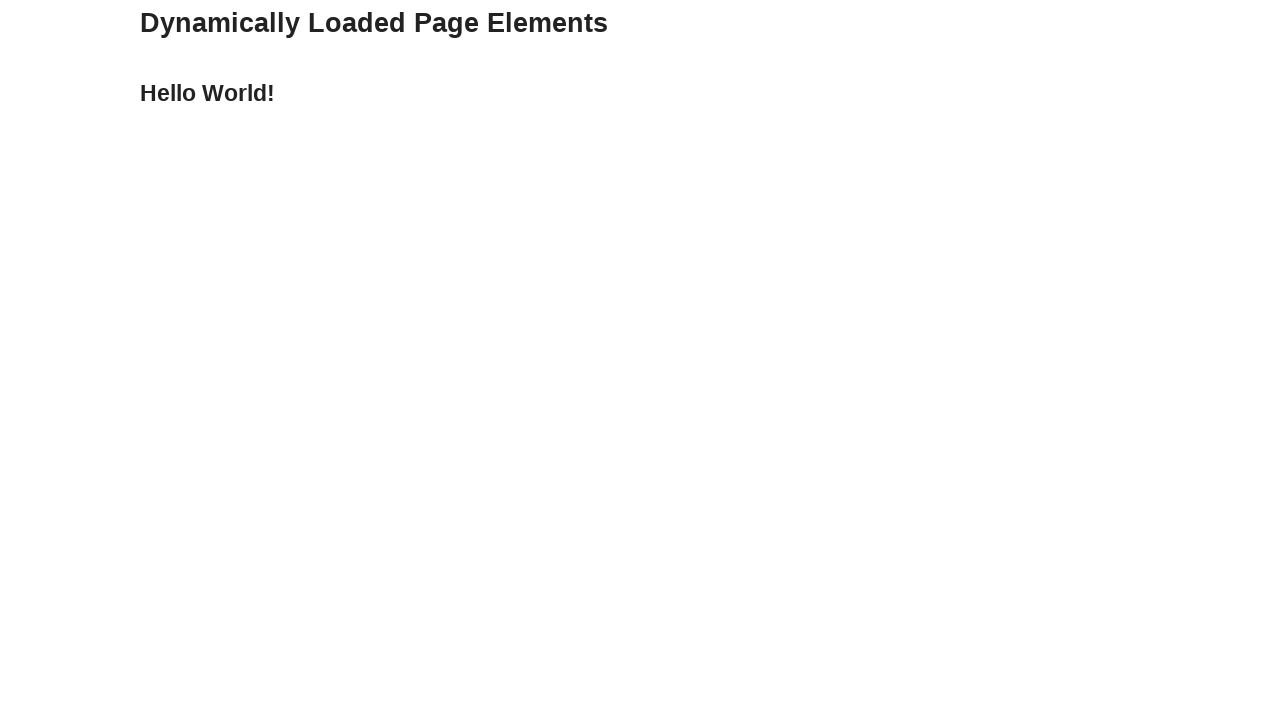

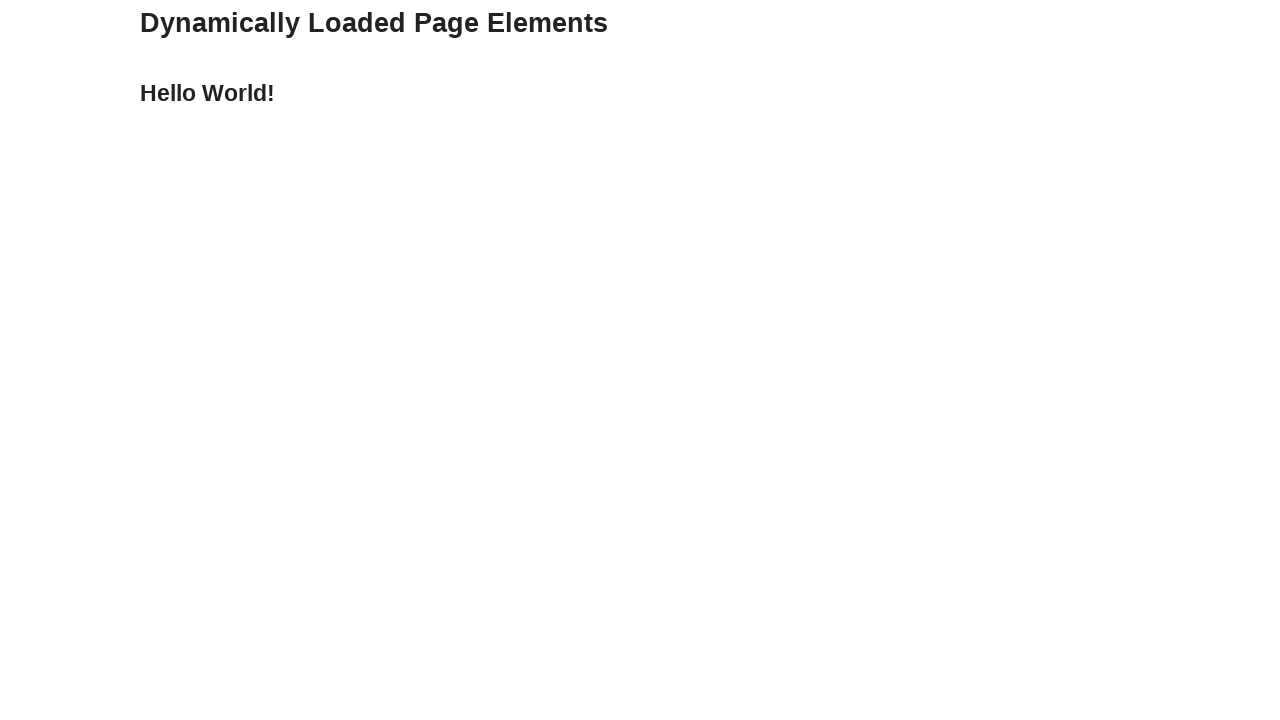